Opens DuckDuckGo homepage and verifies the page title contains "DuckDuckGo"

Starting URL: https://duckduckgo.com/

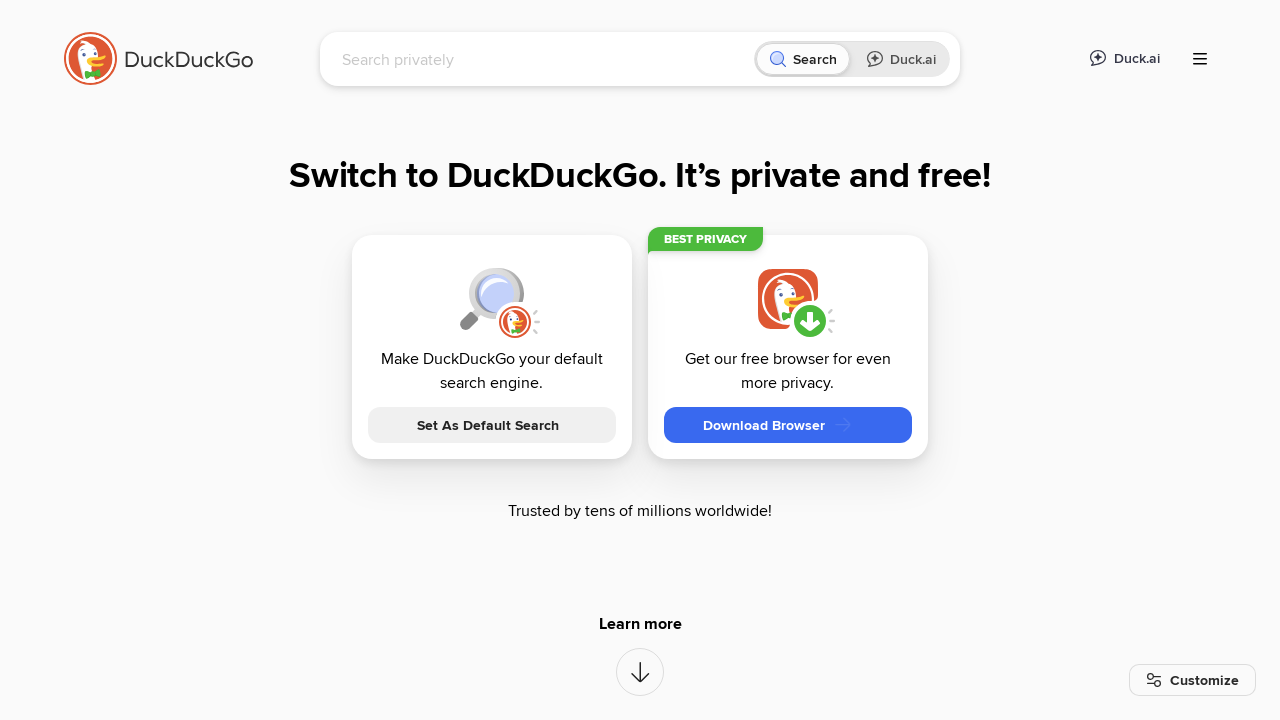

Navigated to DuckDuckGo homepage
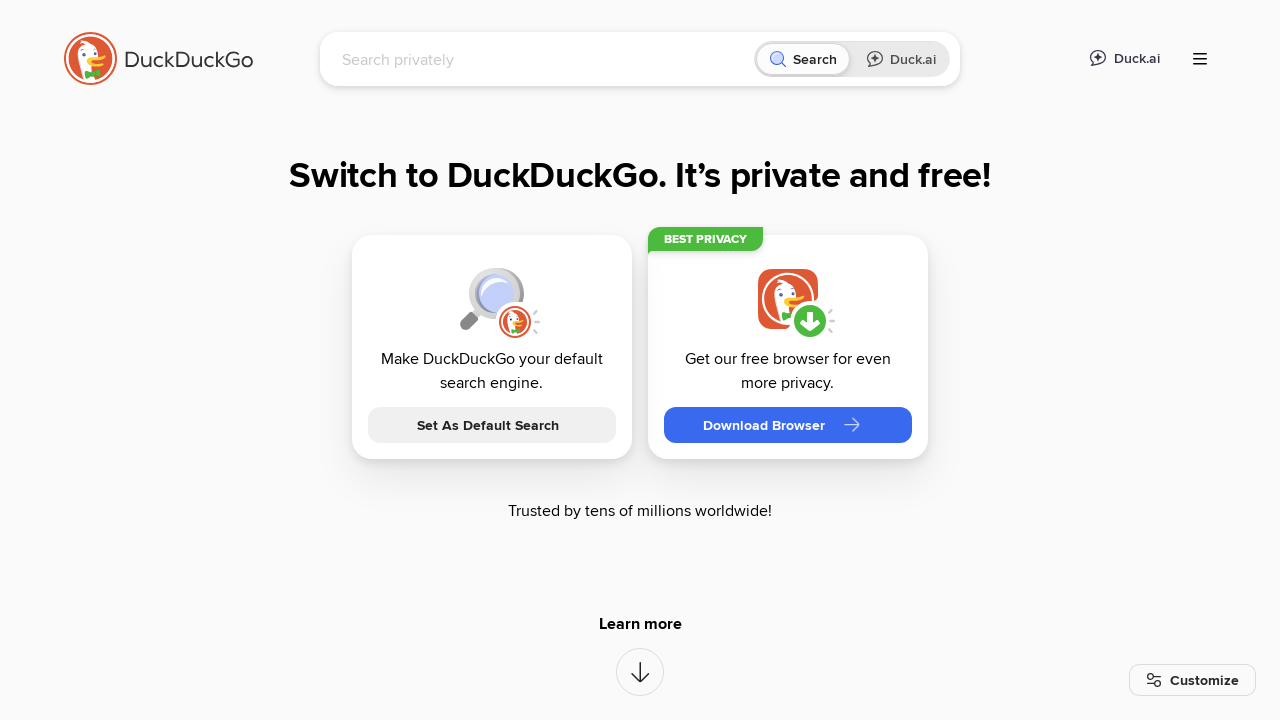

Page DOM content loaded
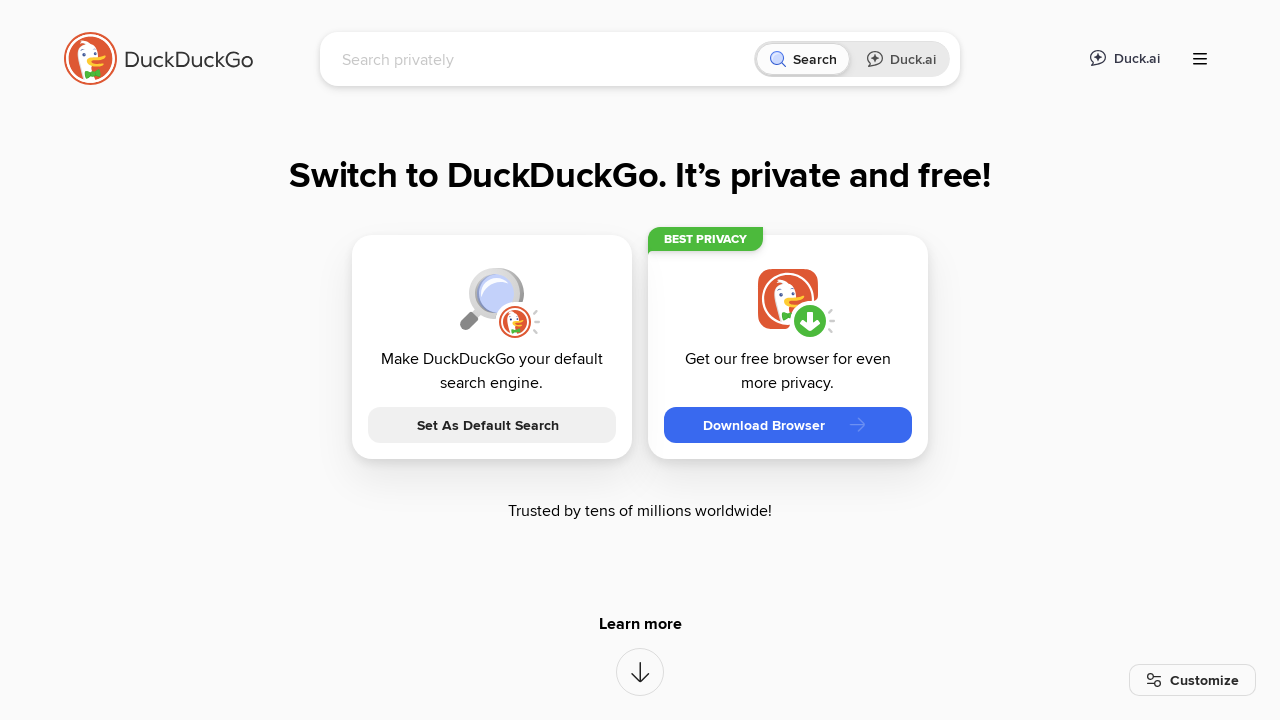

Verified page title contains 'DuckDuckGo'
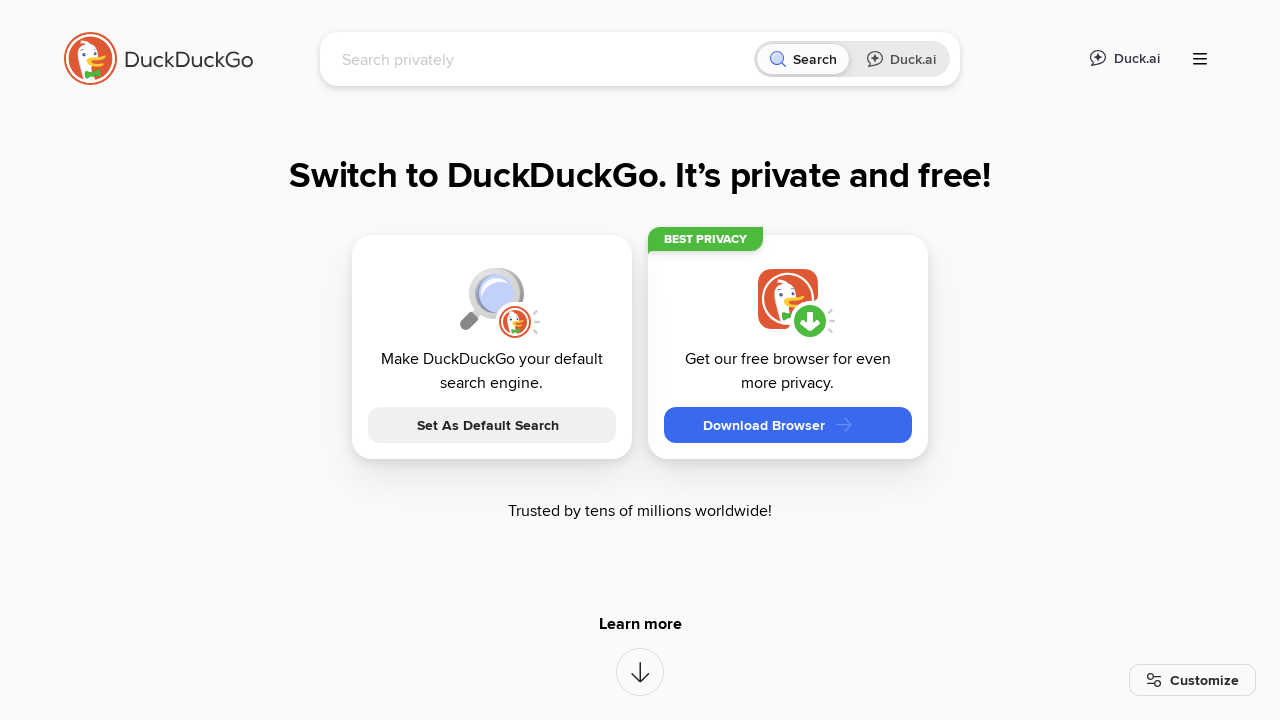

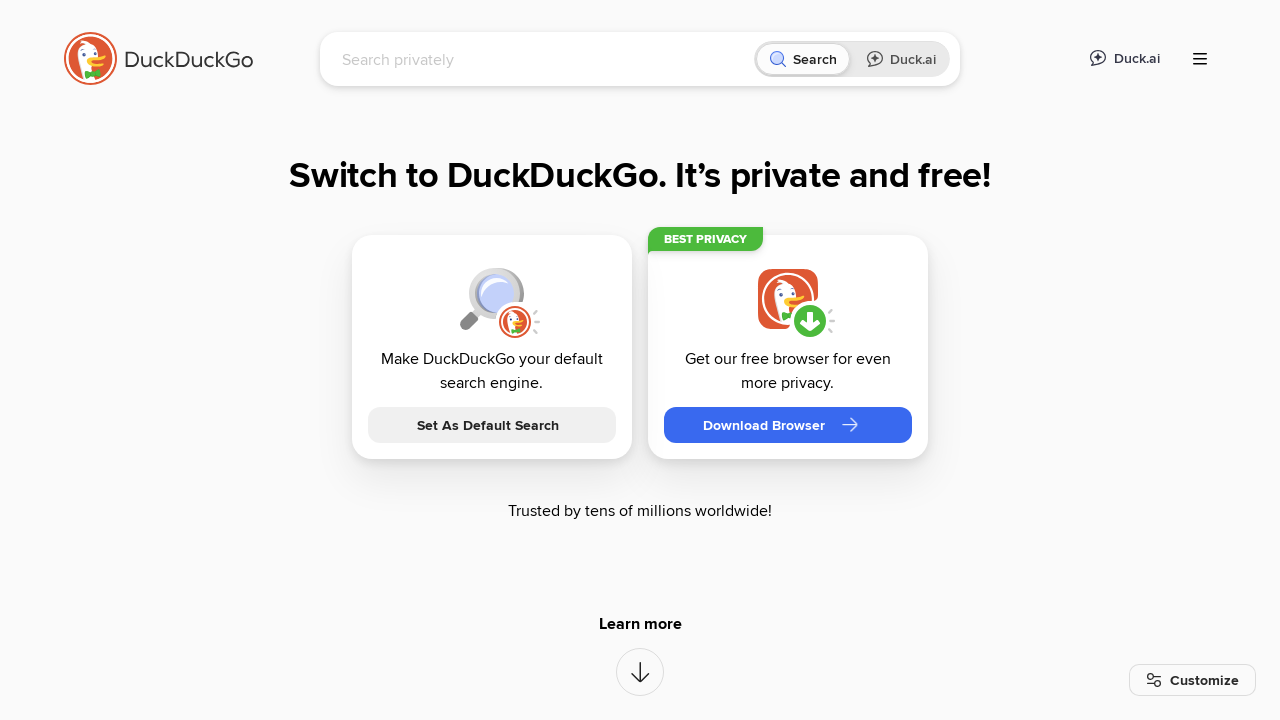